Tests valid name input on a registration form by clicking on Registration link, filling the name field, and verifying the value is correctly entered.

Starting URL: https://practice.qabrains.com/

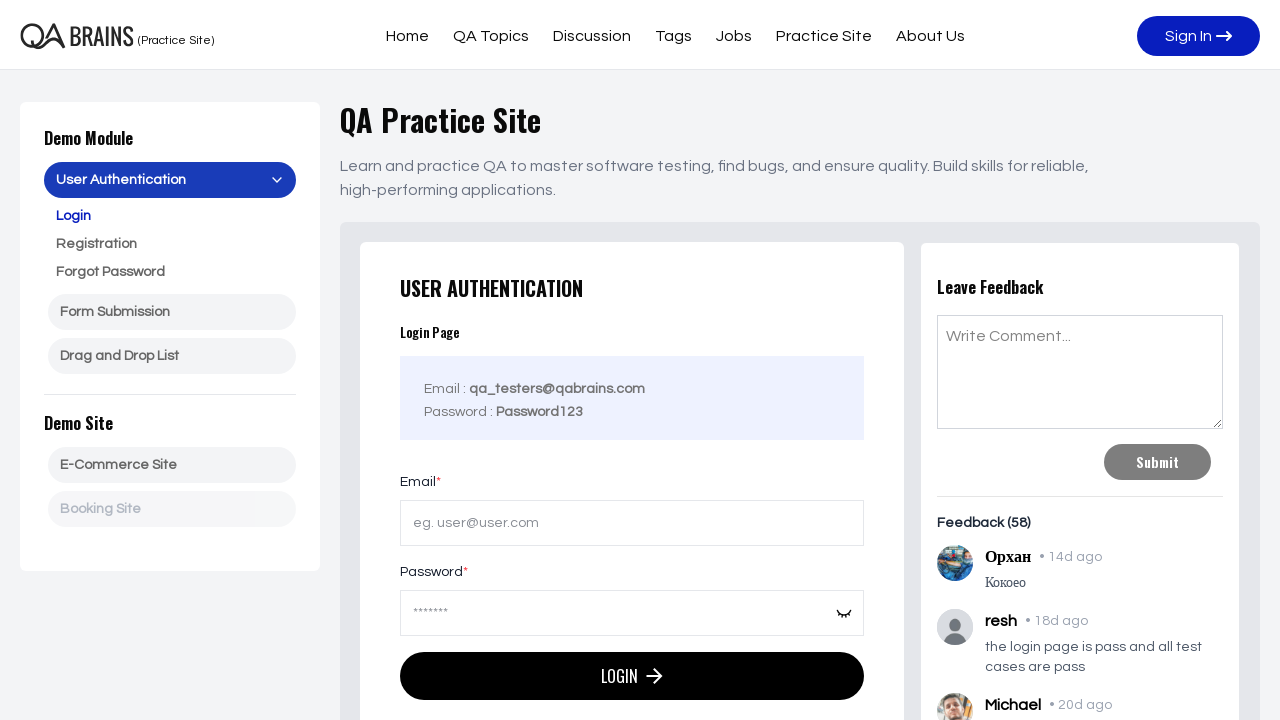

Clicked on Registration link at (176, 244) on xpath=//span[normalize-space()='Registration']
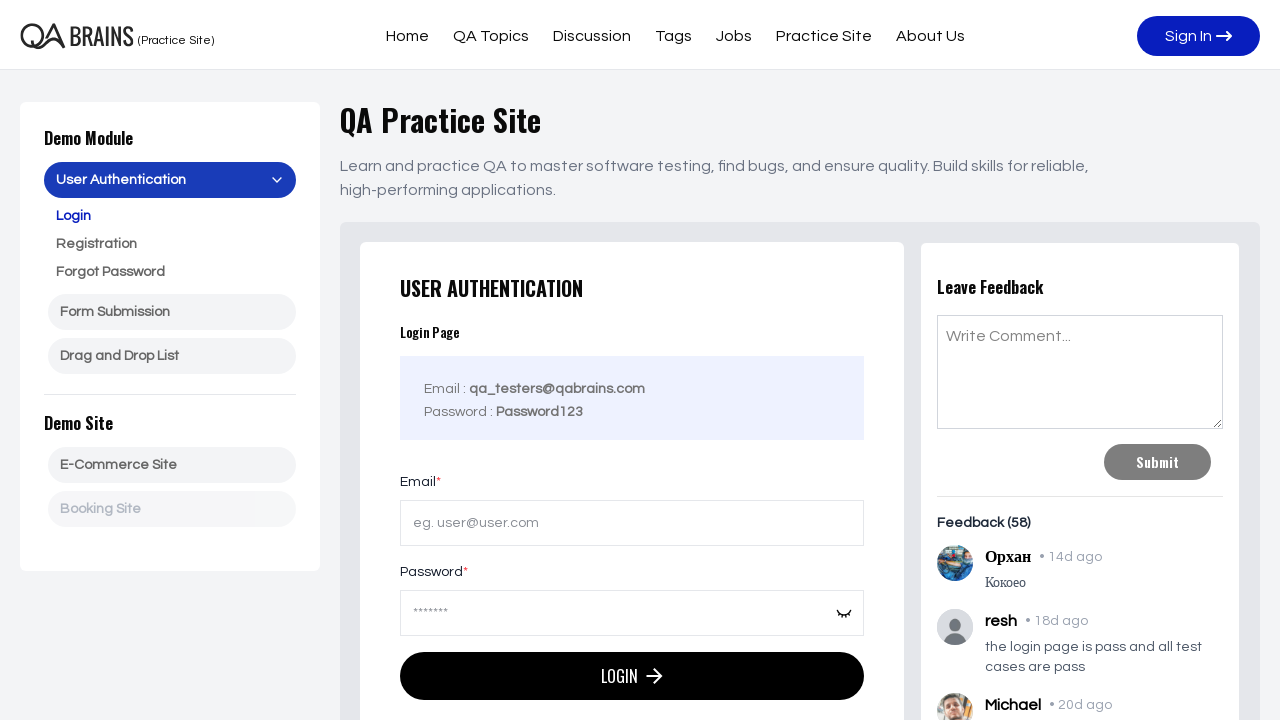

Waited 3 seconds for page to load
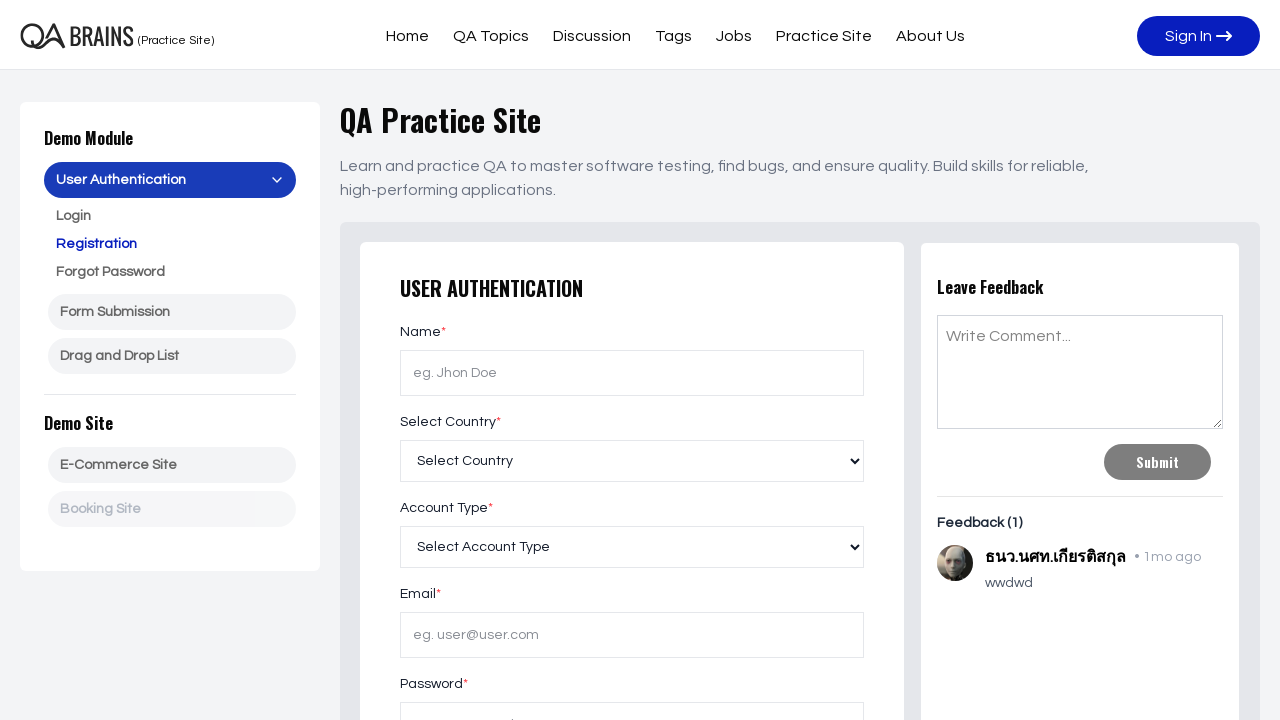

Filled name field with 'Tisha' on //input[@id='name']
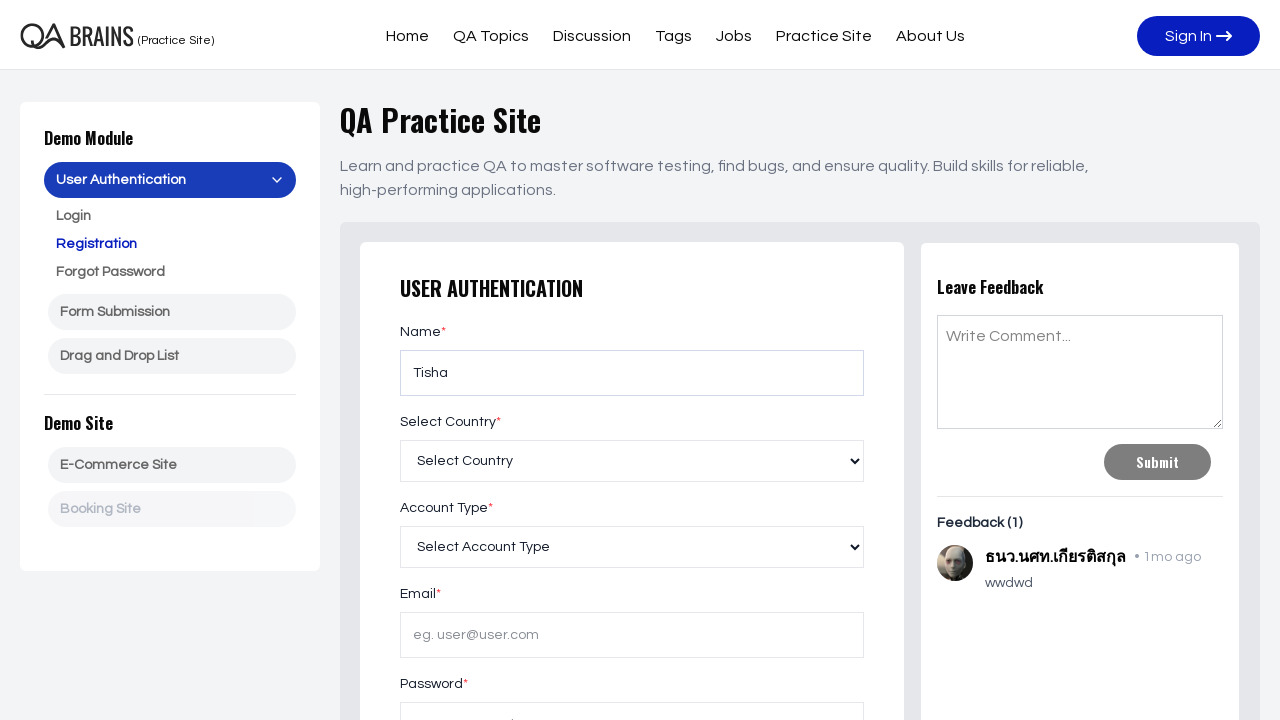

Verified name field contains 'Tisha'
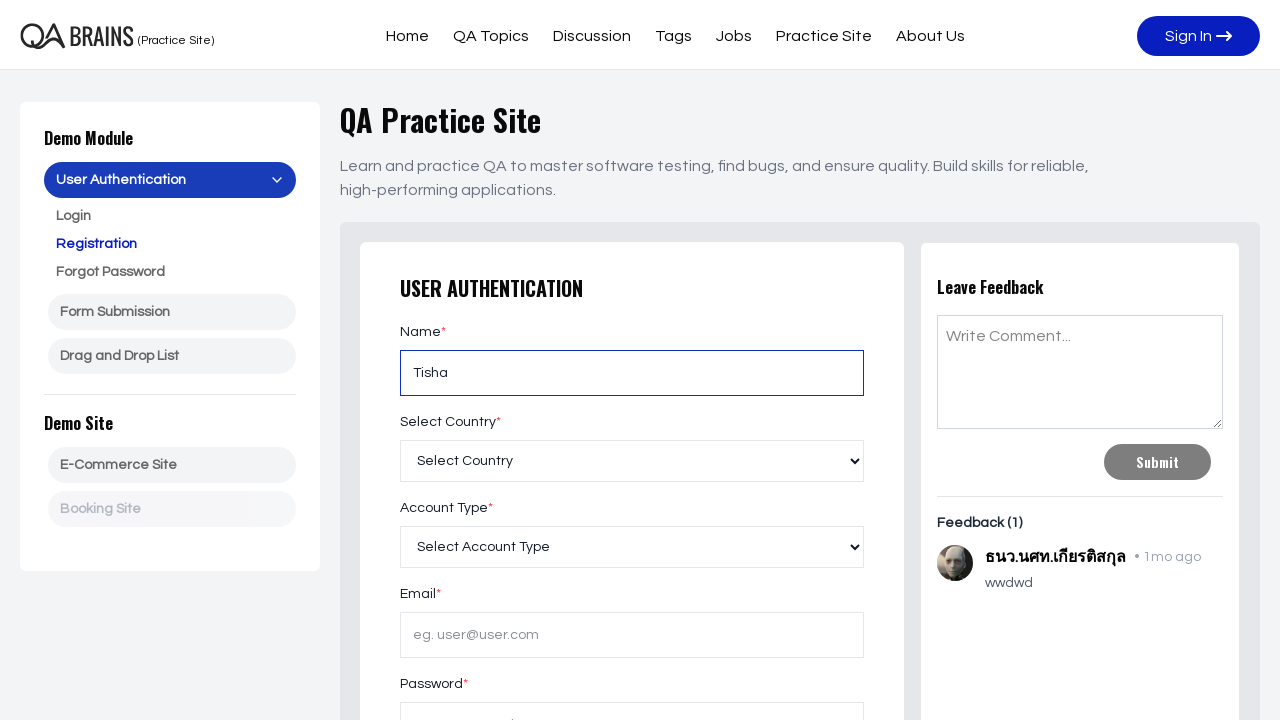

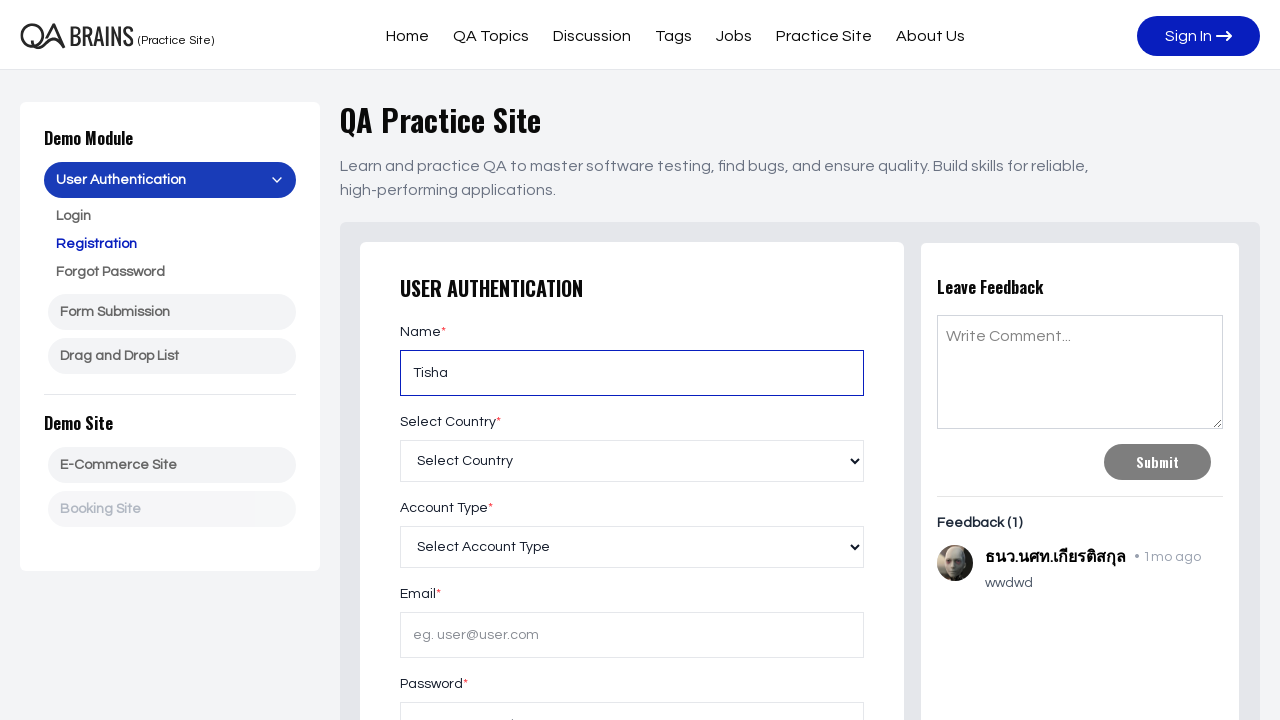